Tests the email subscription feature on the home page by entering an email address and submitting, then verifying the success message.

Starting URL: https://automationexercise.com/

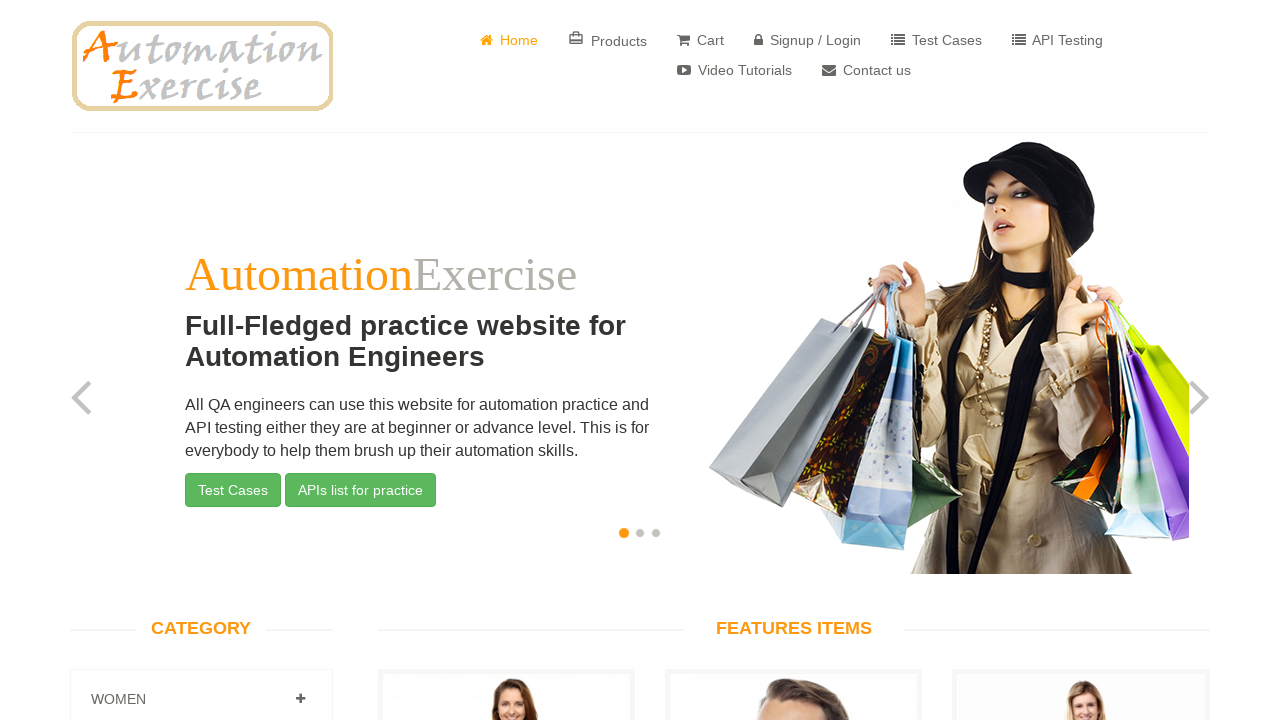

Waited for subscription section header to load
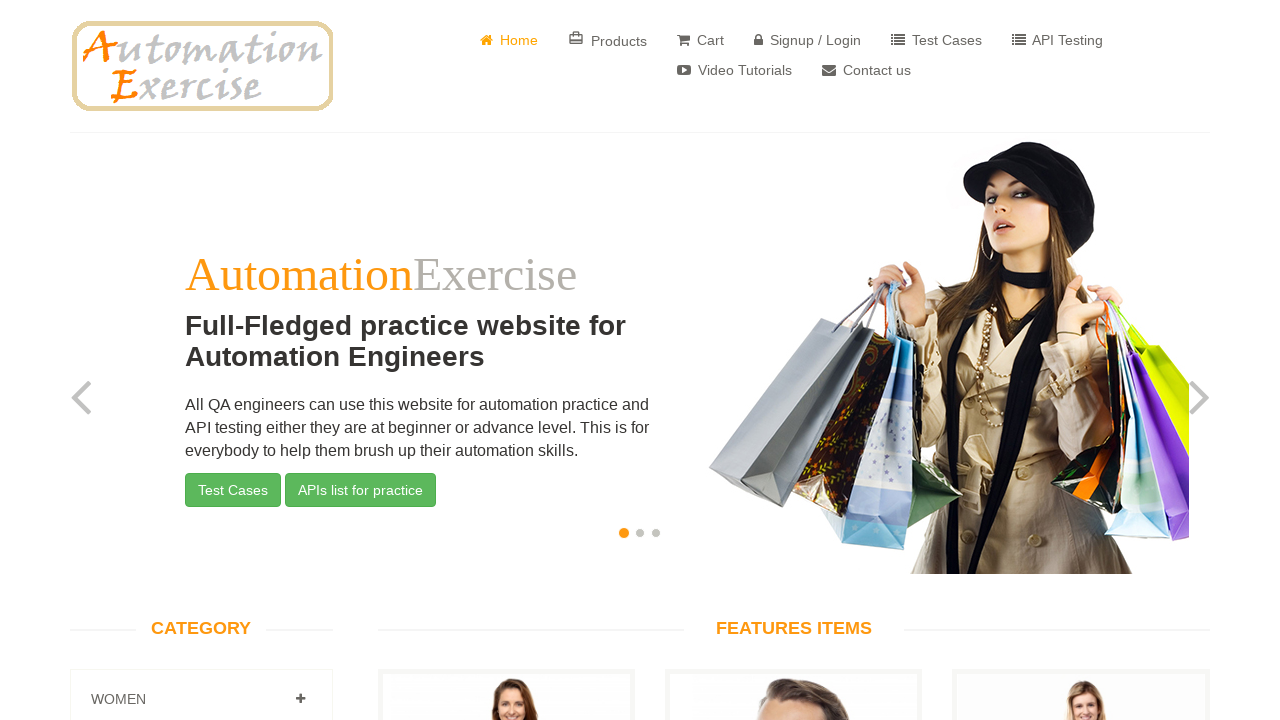

Filled email field with subscriber_test@example.com on input#susbscribe_email
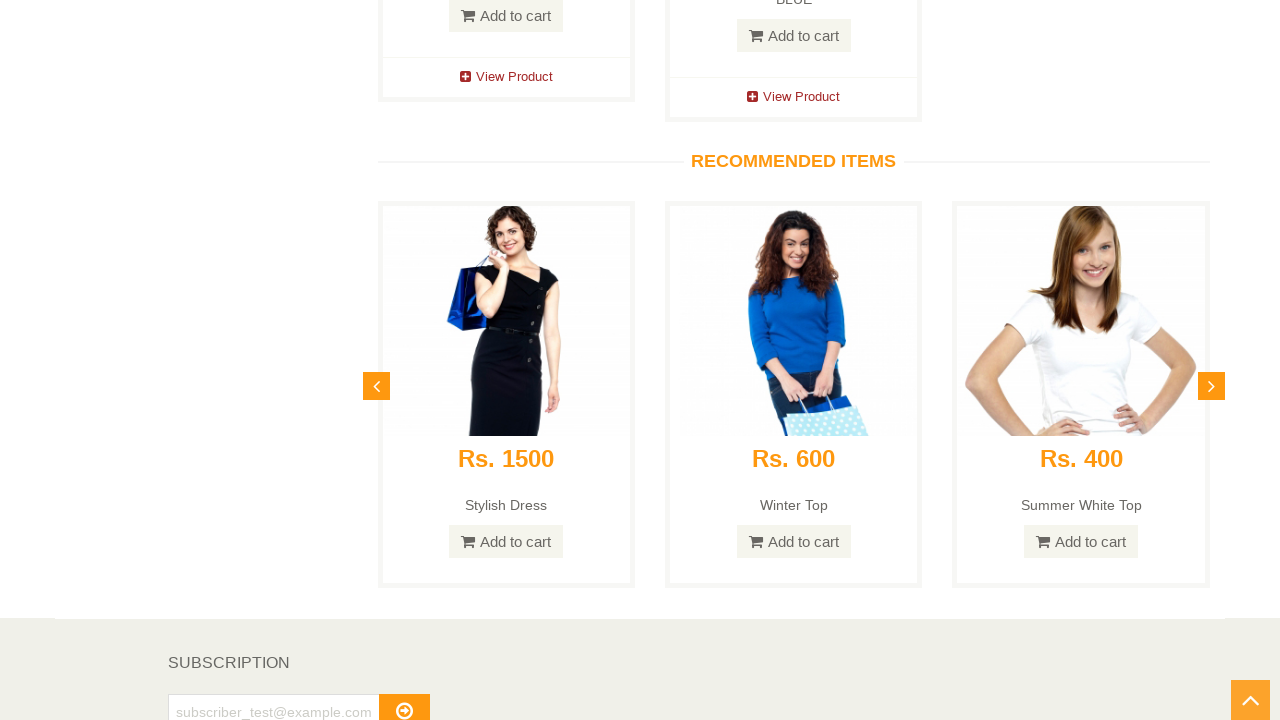

Clicked subscribe button at (404, 702) on button#subscribe
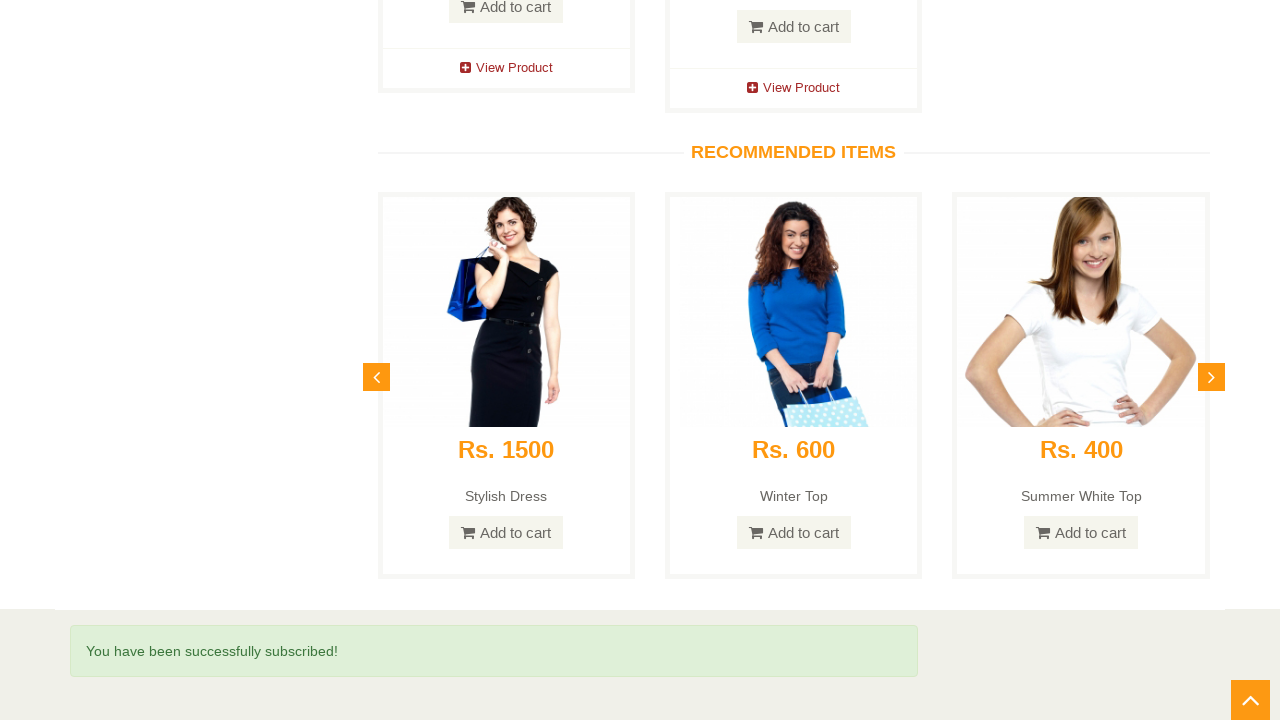

Verified success message 'You have been successfully subscribed!' appeared
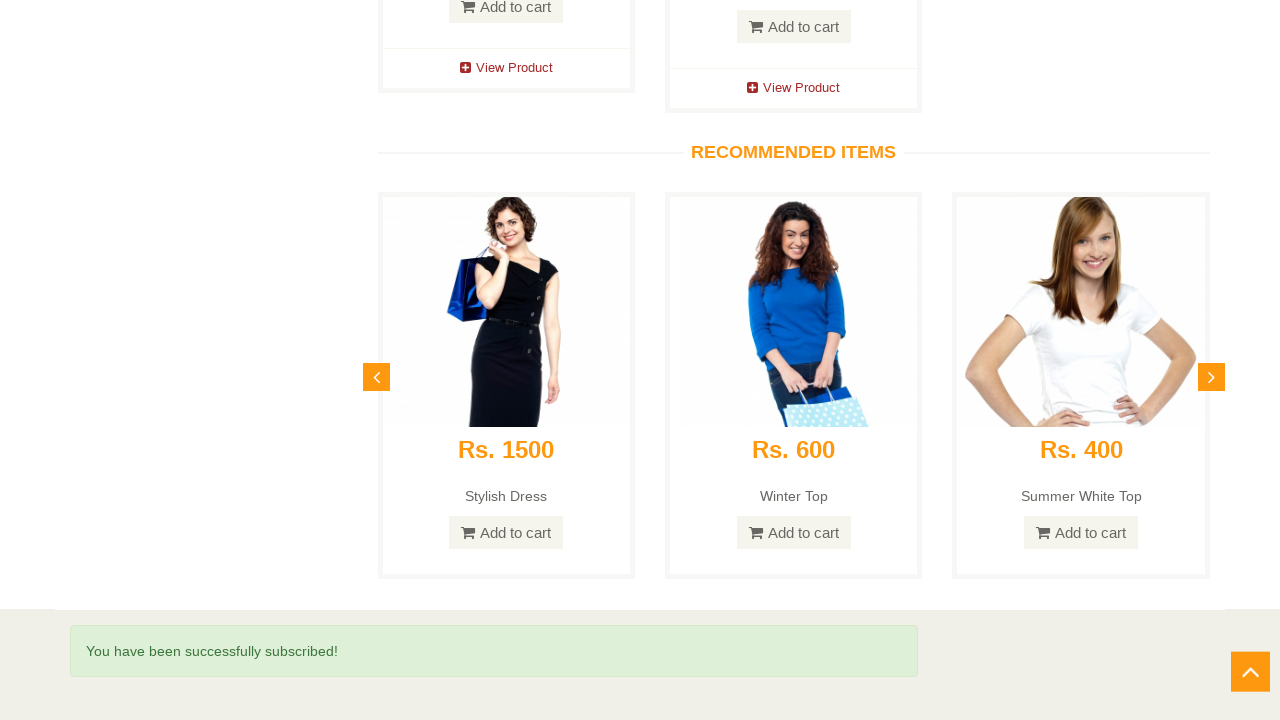

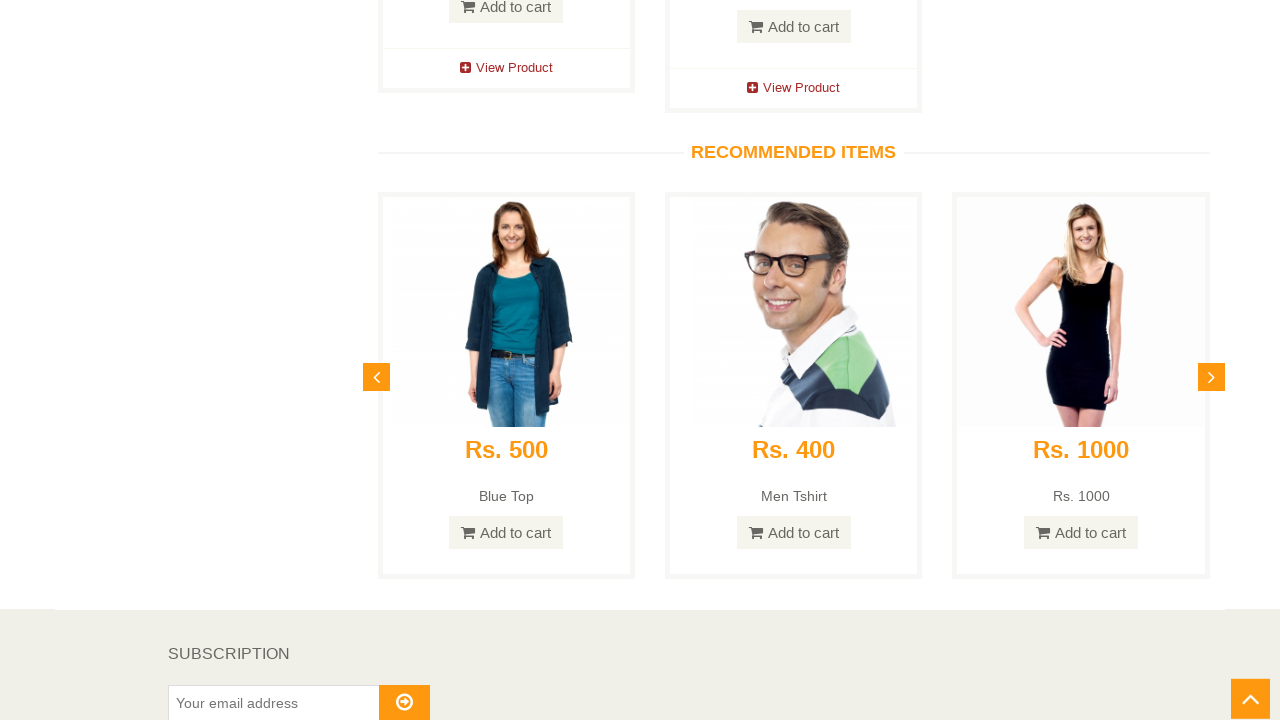